Tests the search functionality on rp5.ru weather site by entering a city name (Тула/Tula) and verifying the search results page loads

Starting URL: https://rp5.ru

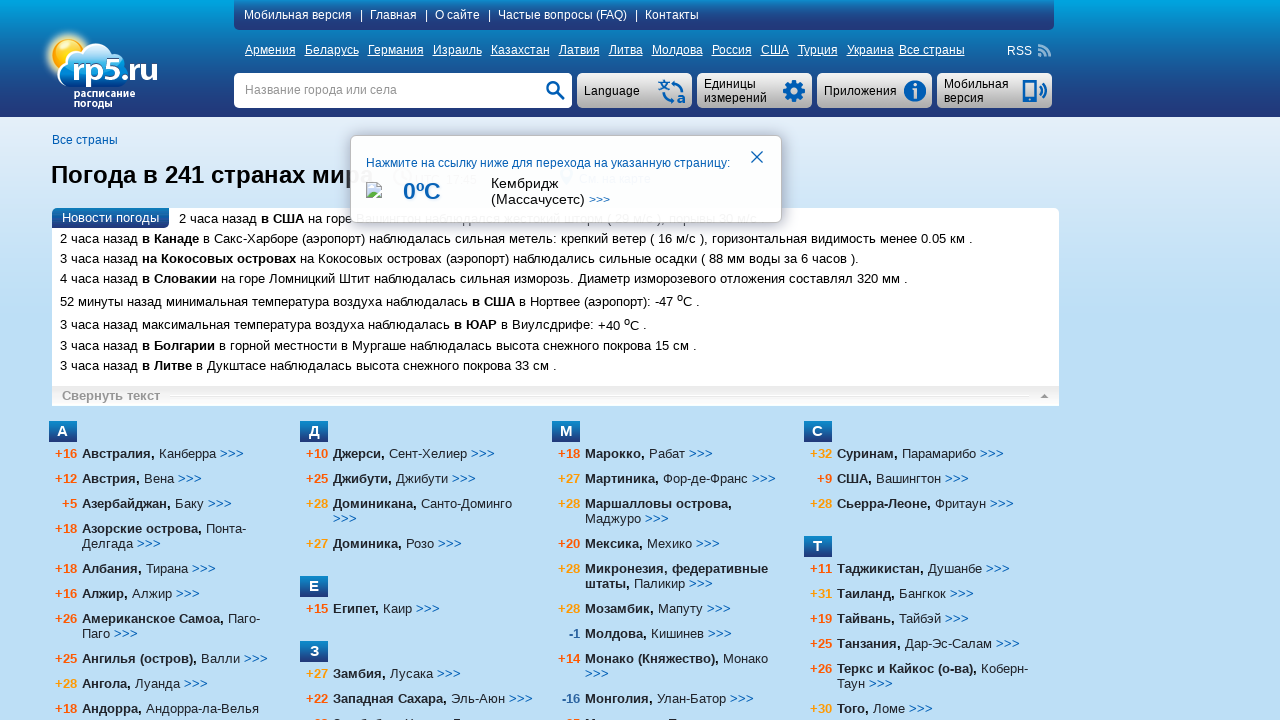

Filled search field with city name 'Тула' (Tula) on input[name='searchStr']
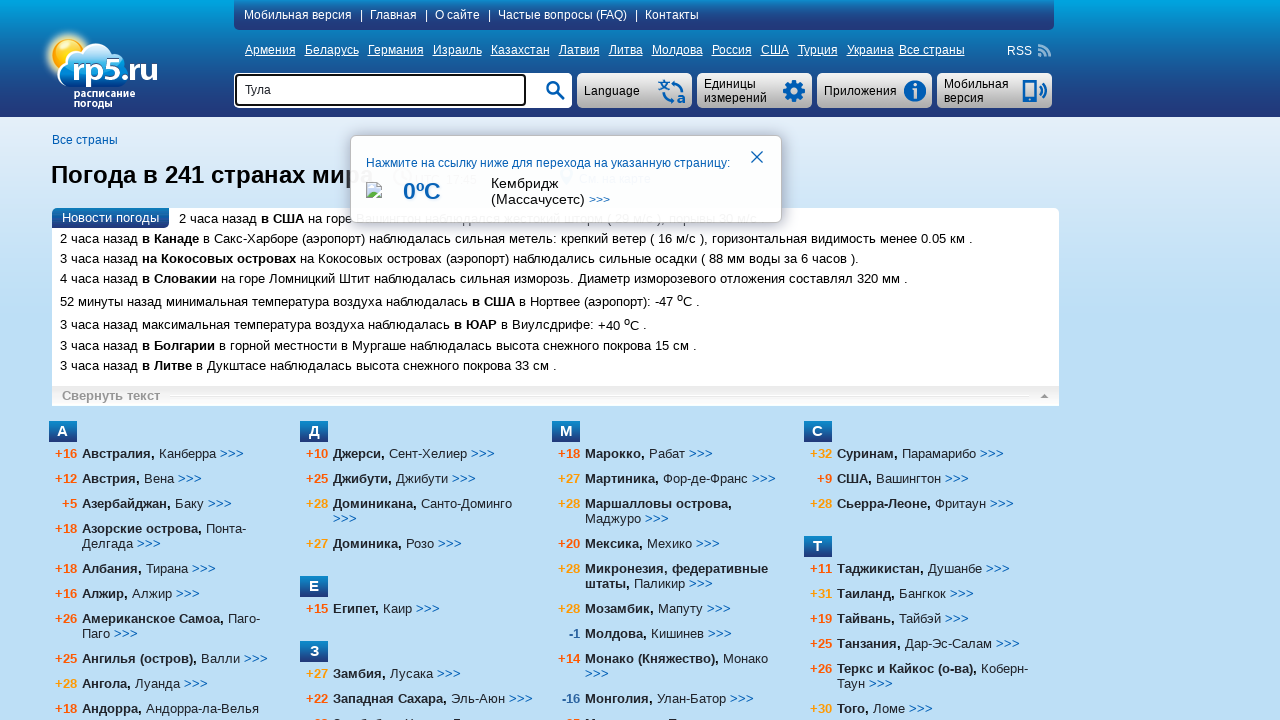

Pressed Enter to submit search query on input[name='searchStr']
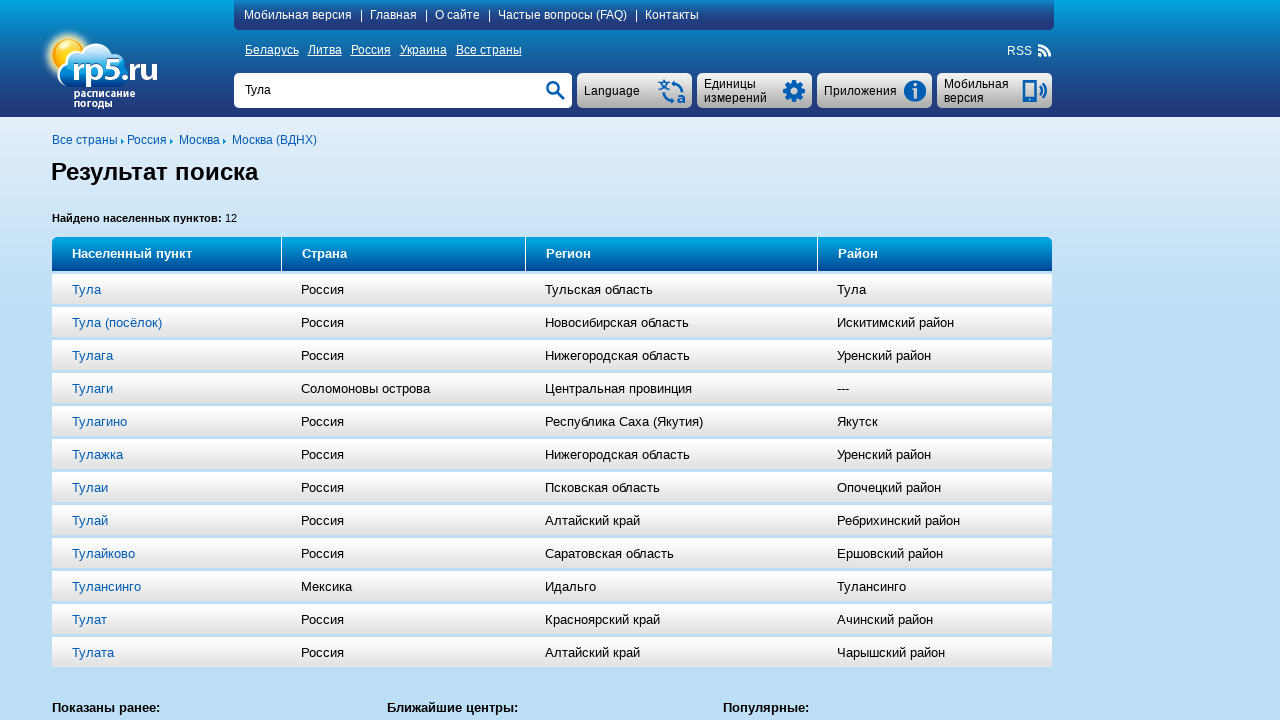

Search results page loaded and heading element appeared
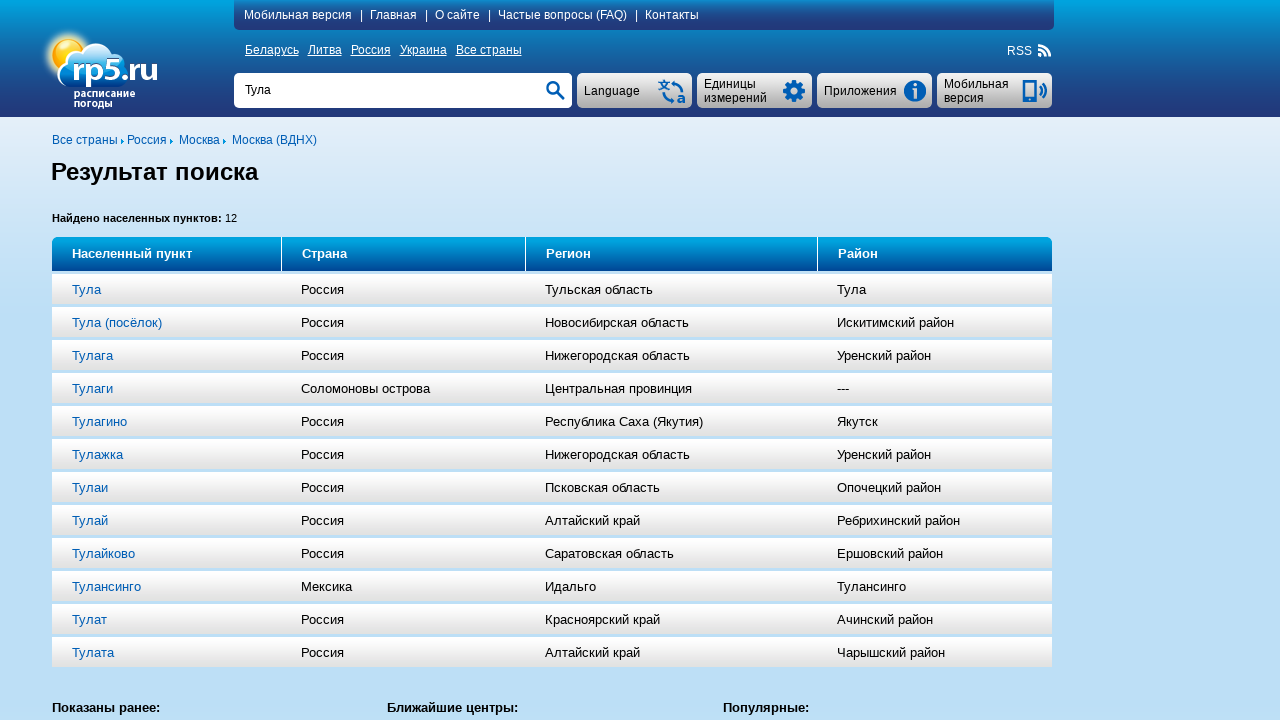

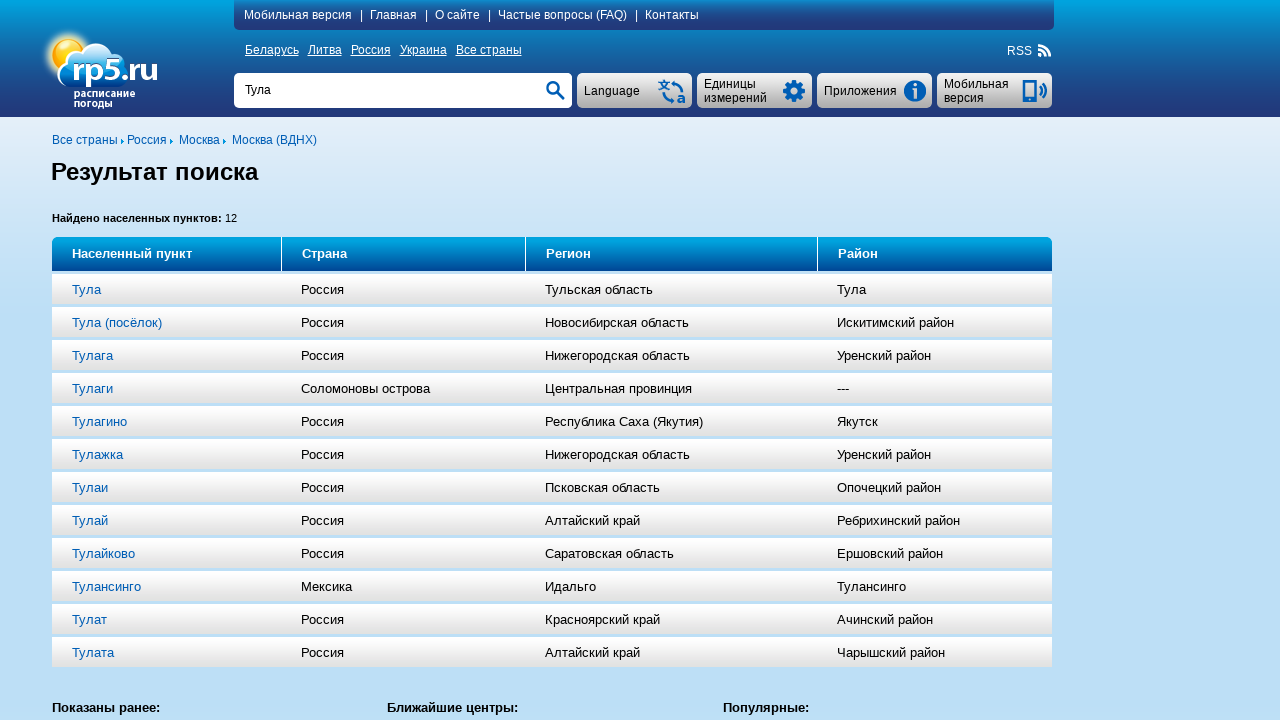